Navigates to Mayo Clinic's Spanish diseases and conditions index page and verifies that disease links are displayed for a given letter filter.

Starting URL: https://www.mayoclinic.org/es/diseases-conditions/index?letter=A

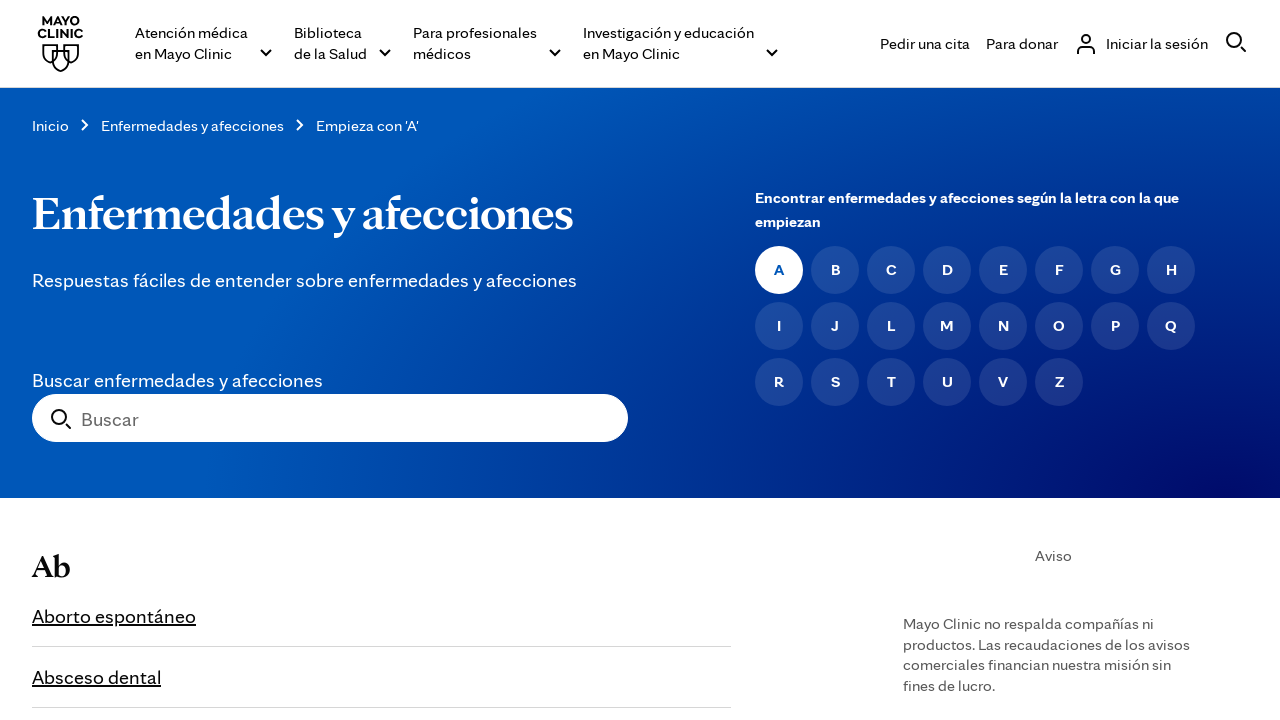

Waited for disease links to load on the Spanish diseases and conditions index page
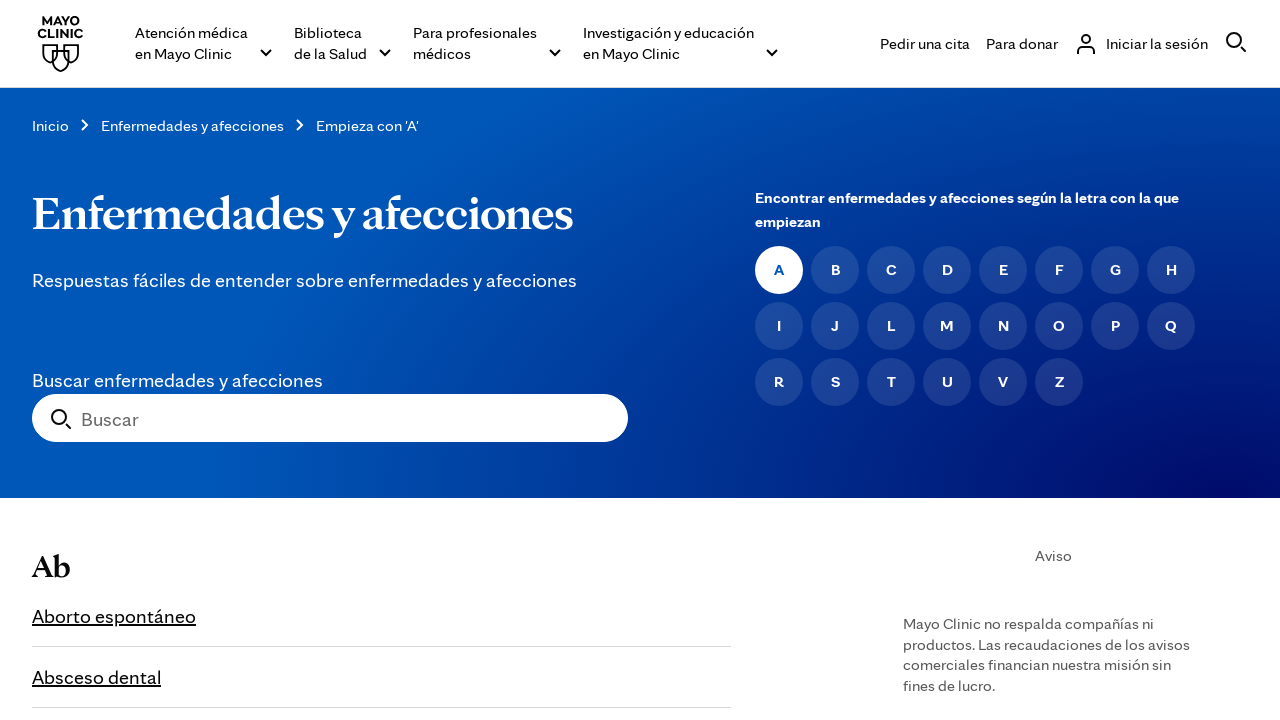

Located all disease links on the page
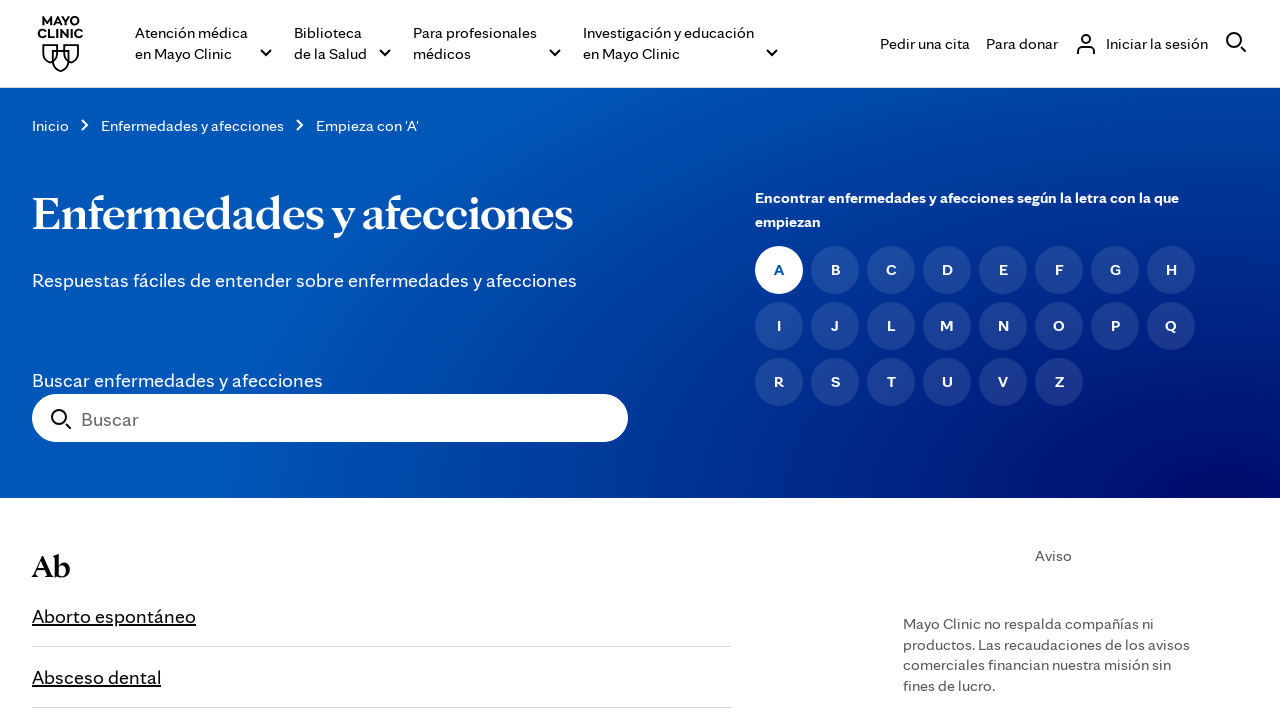

Verified that disease links are present (count > 0)
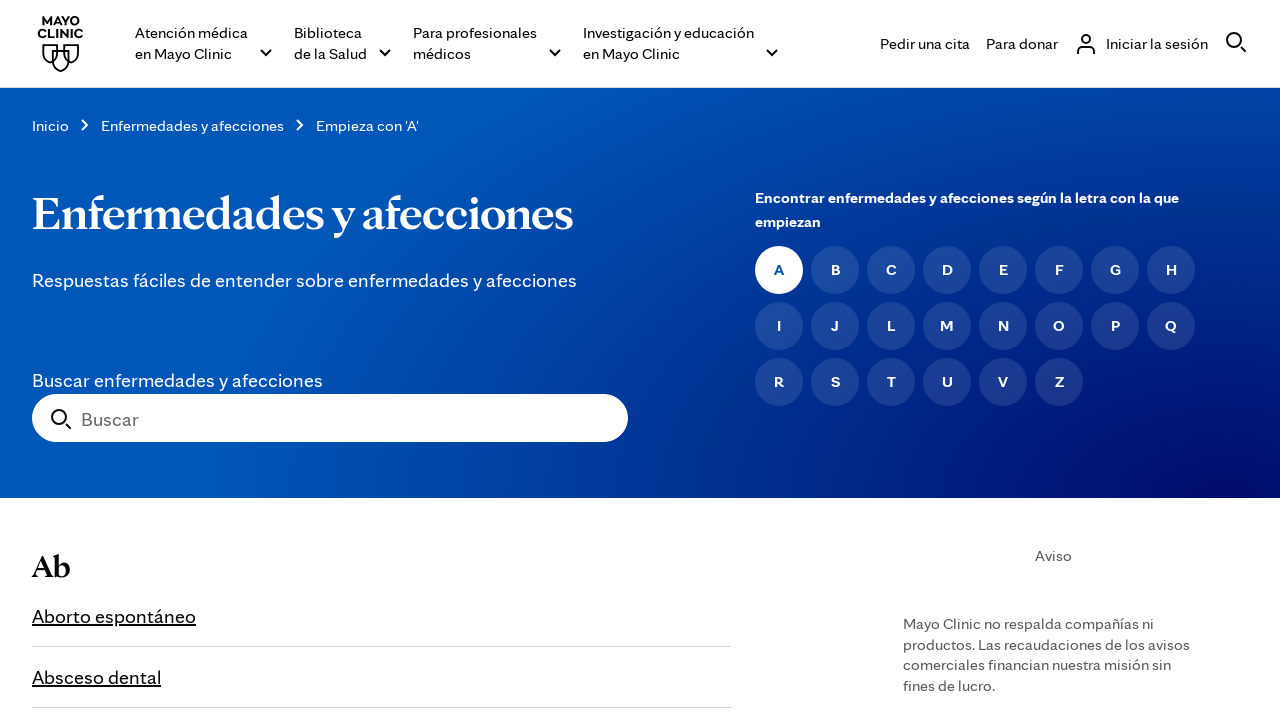

Navigated to diseases and conditions index page filtered by letter B
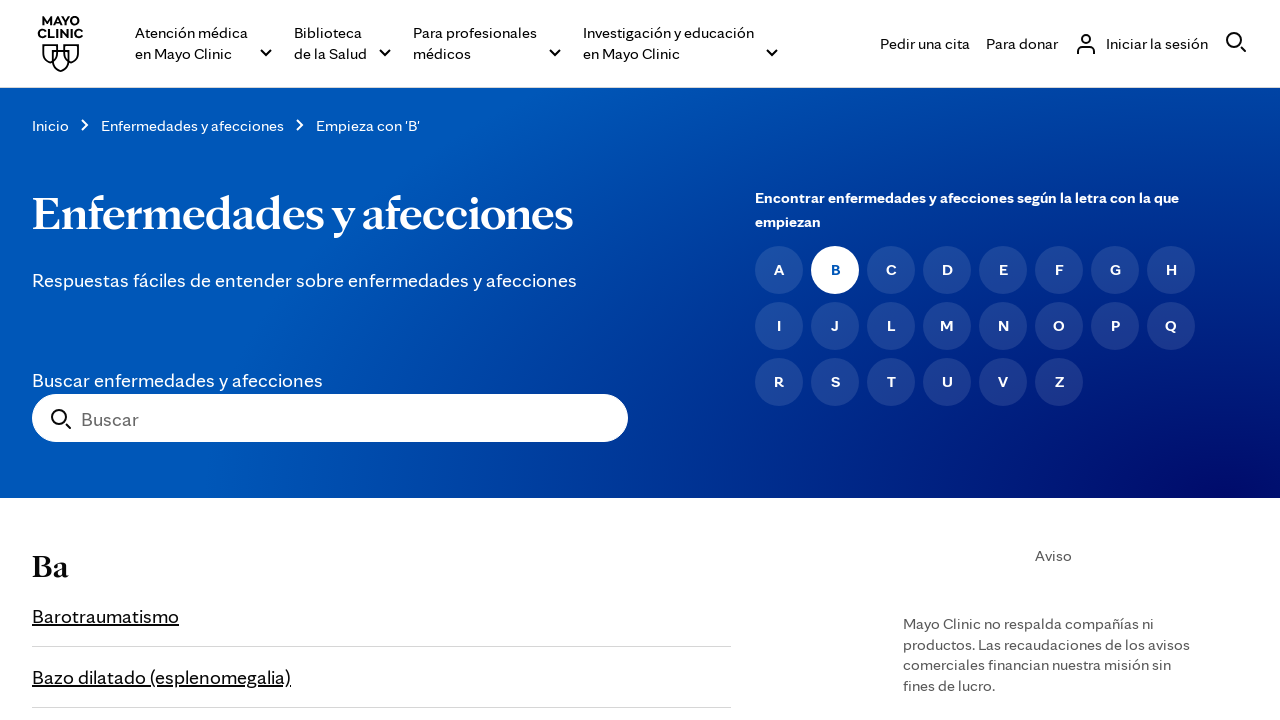

Waited for disease links to load for letter B filter
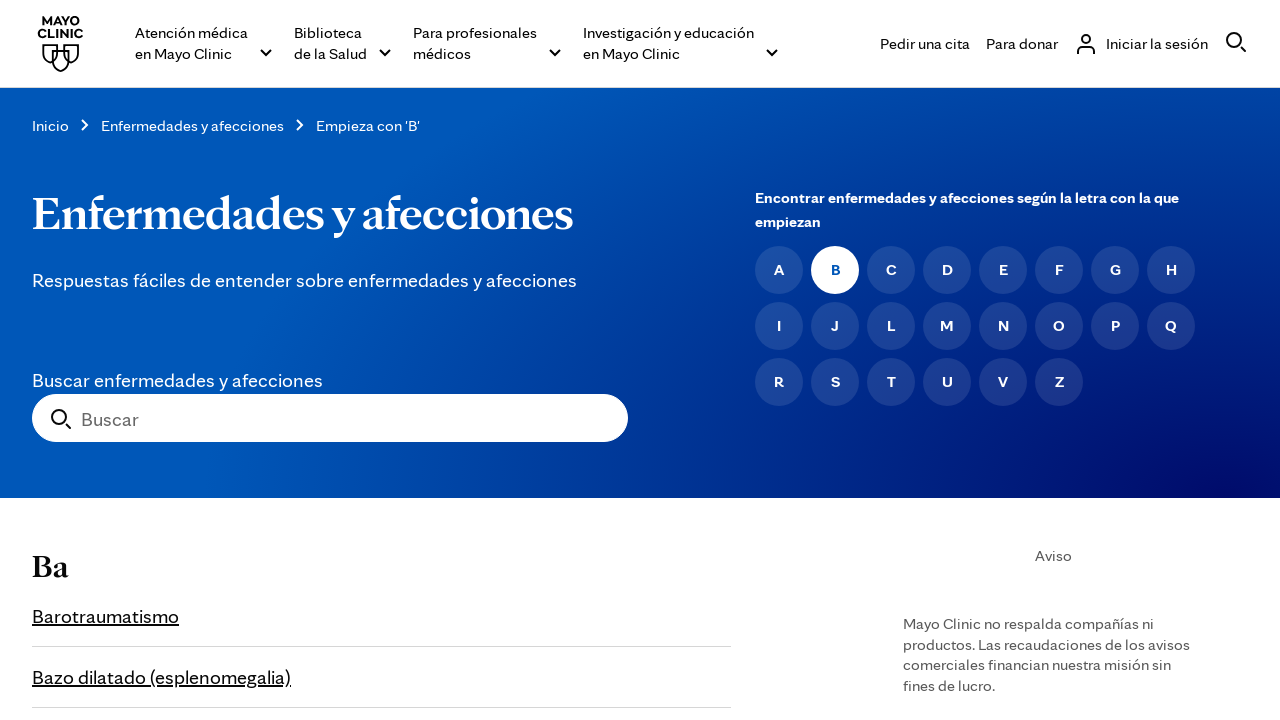

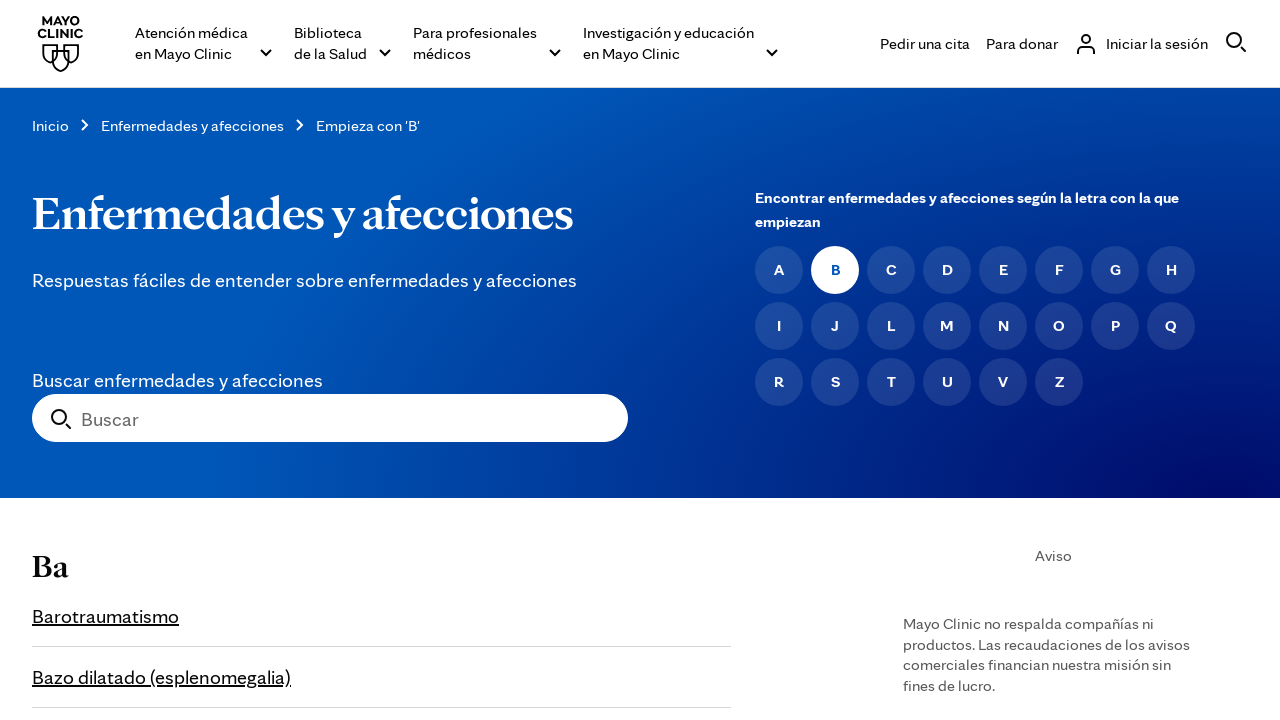